Tests dropdown functionality by navigating to the dropdown page and selecting different options from a dropdown menu

Starting URL: https://the-internet.herokuapp.com/

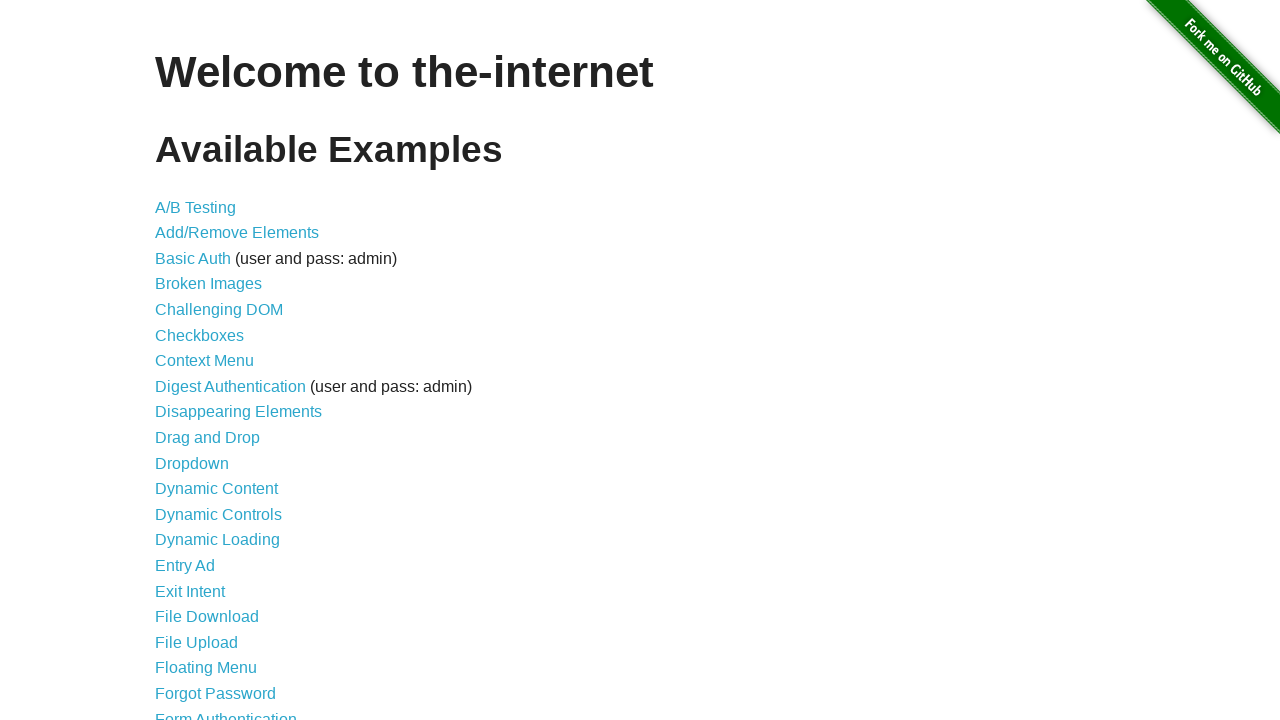

Clicked on dropdown link to navigate to dropdown page at (192, 463) on a[href="/dropdown"]
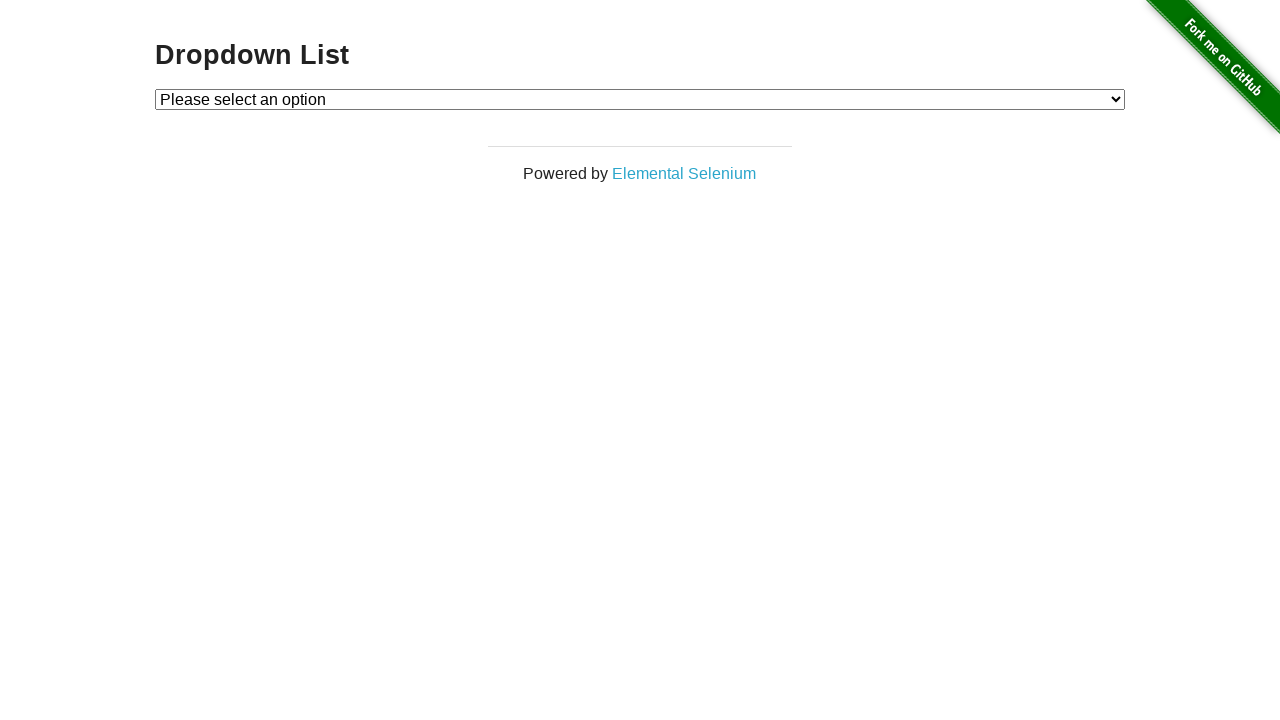

Located dropdown element
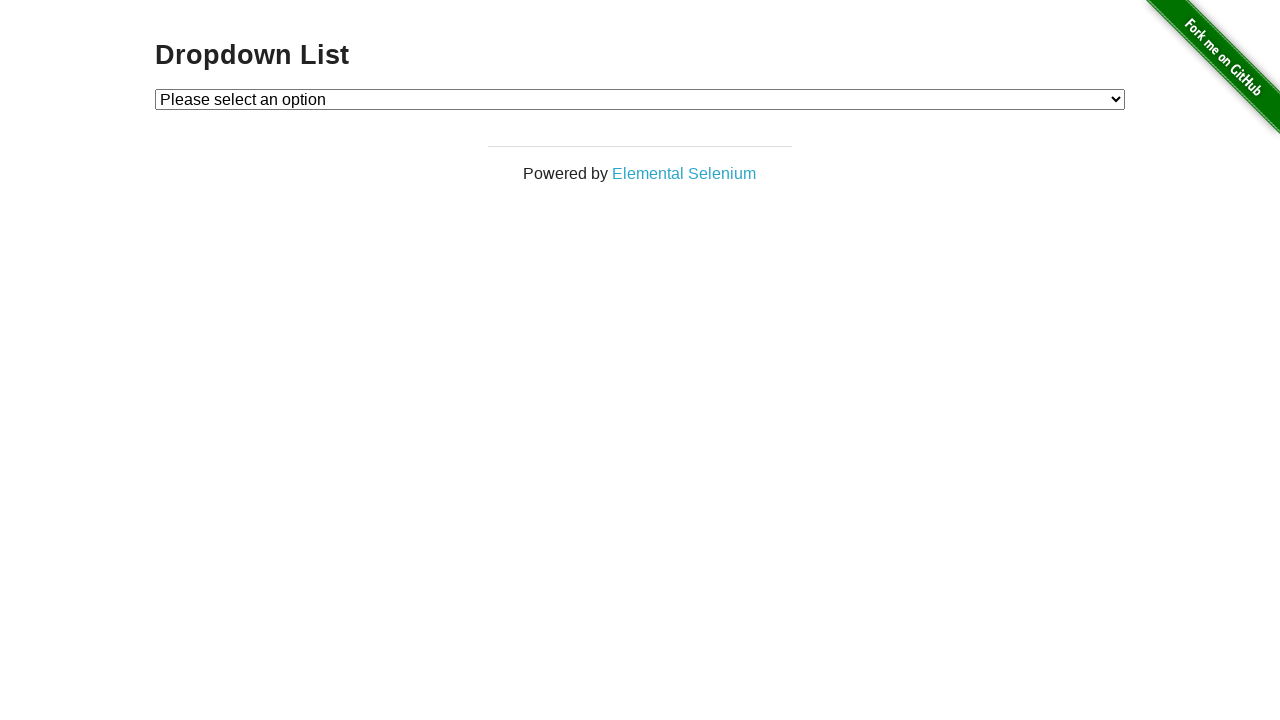

Selected option 2 from dropdown by value on #dropdown
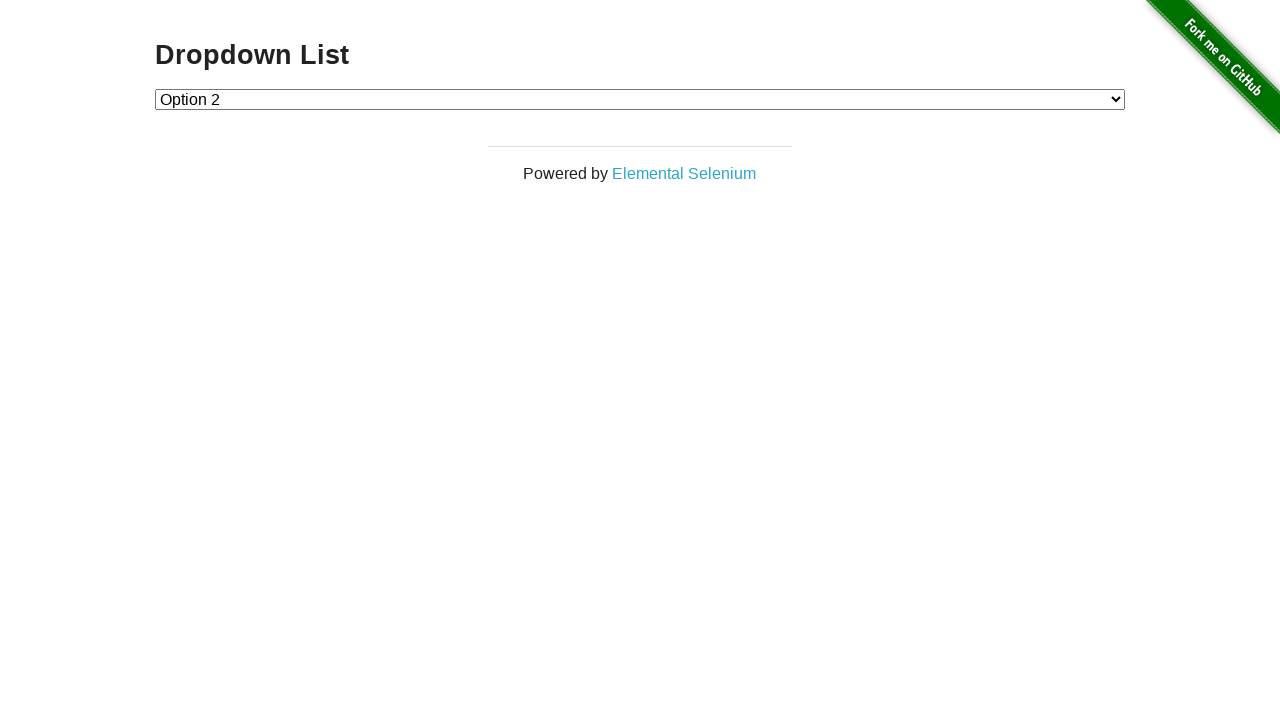

Selected option 1 from dropdown by value on #dropdown
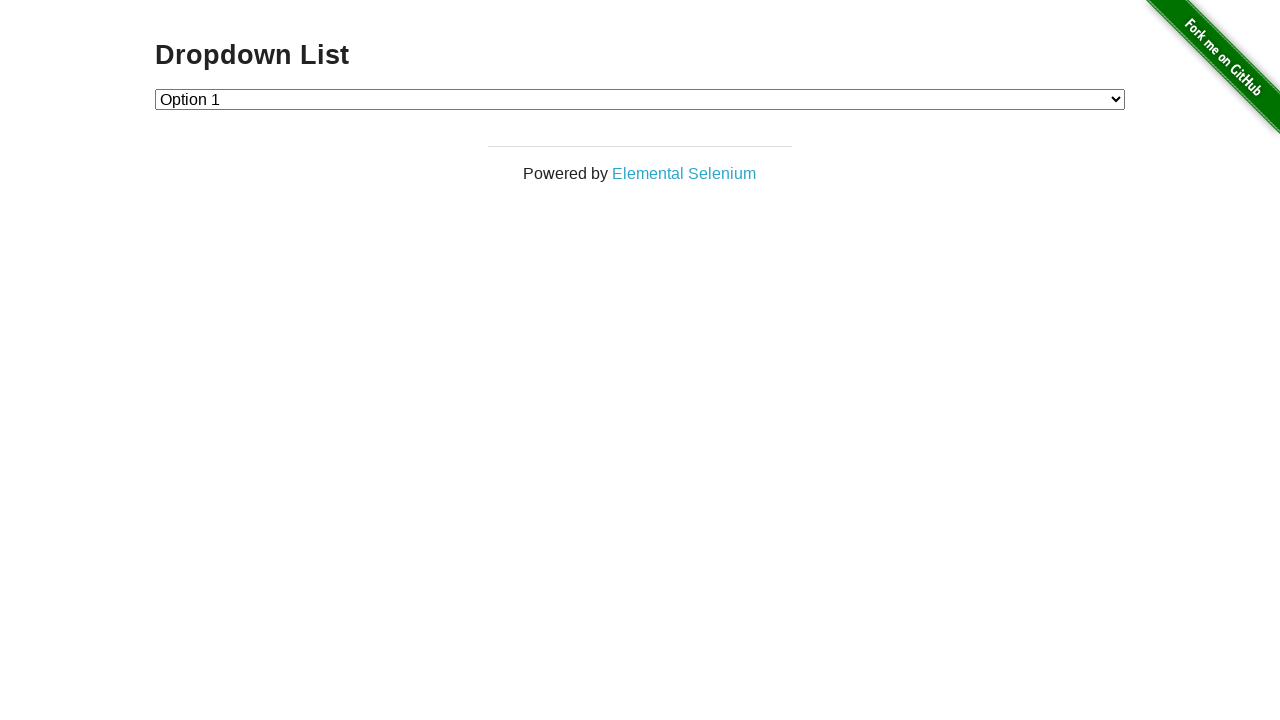

Selected Option 2 from dropdown by label on #dropdown
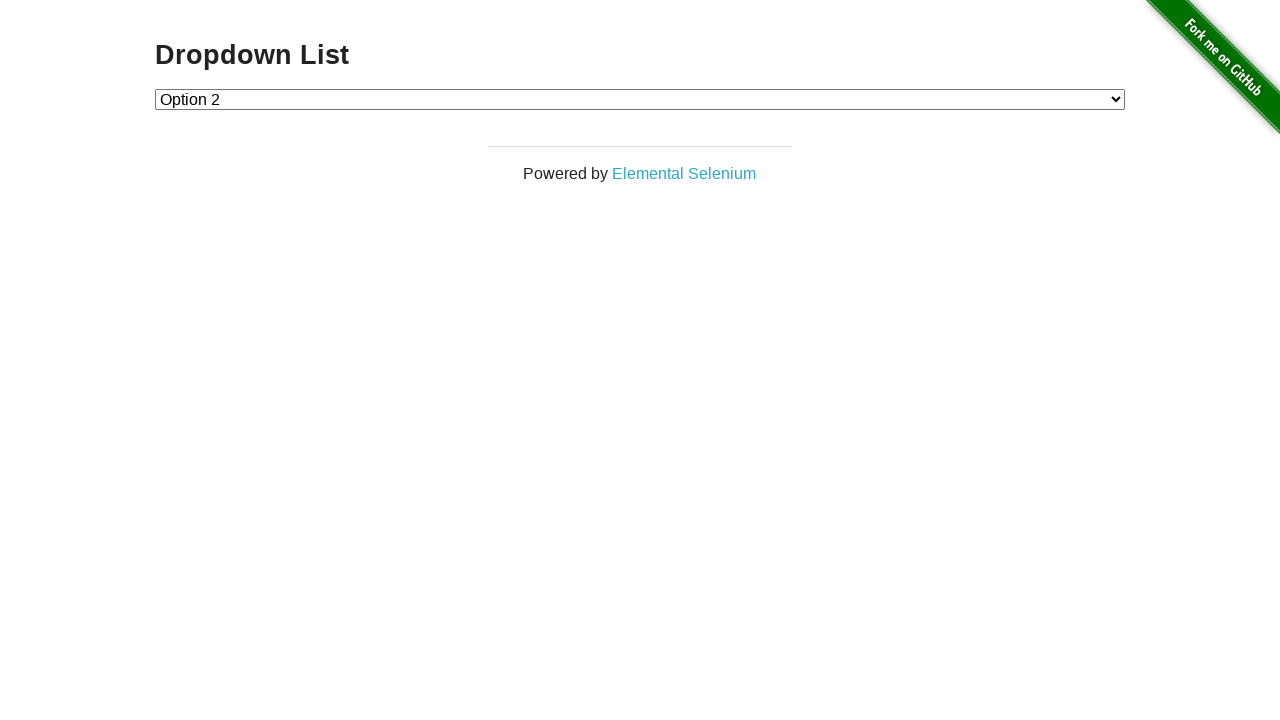

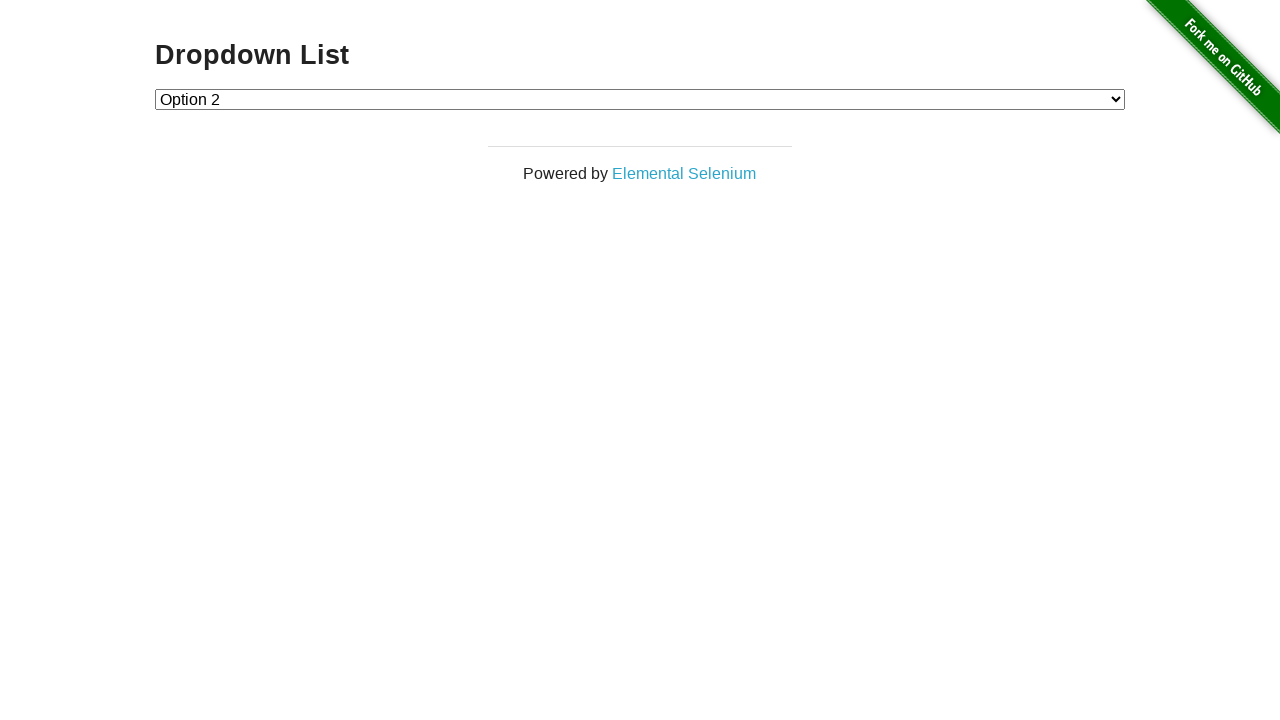